Navigates to the St Johnstone FC homepage and waits for the page to load

Starting URL: https://perthstjohnstonefc.co.uk/

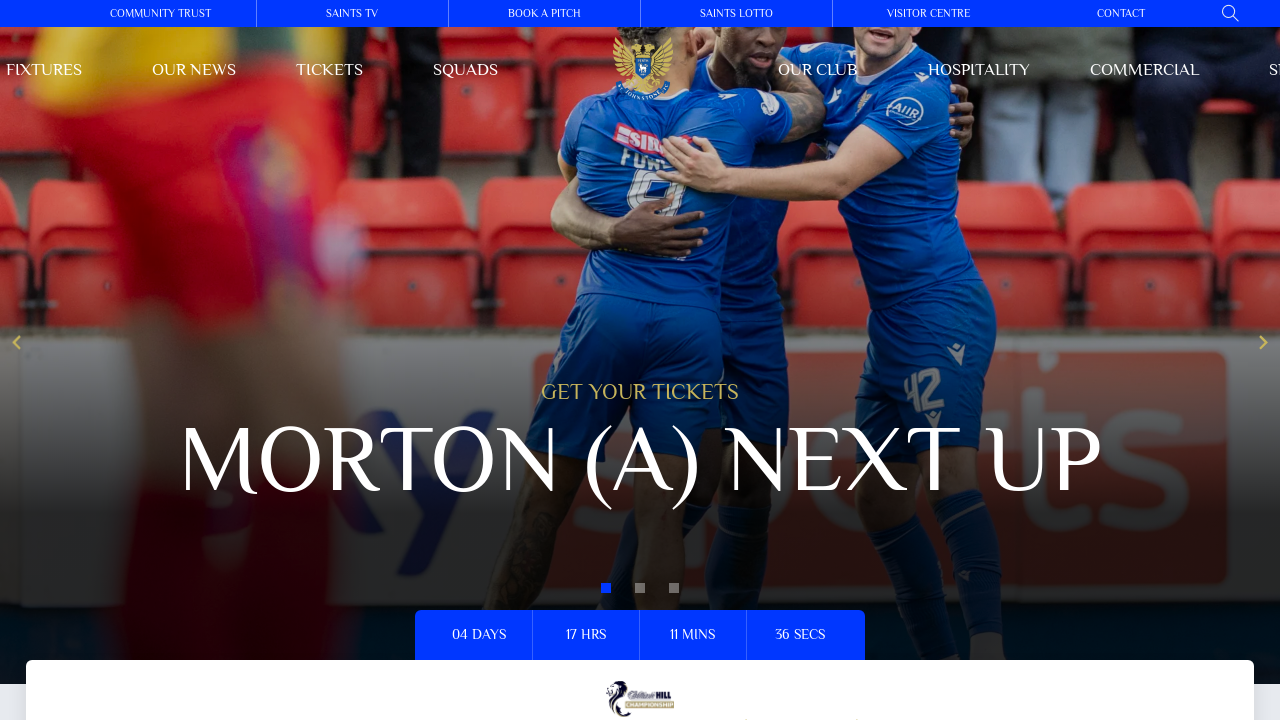

Navigated to St Johnstone FC homepage
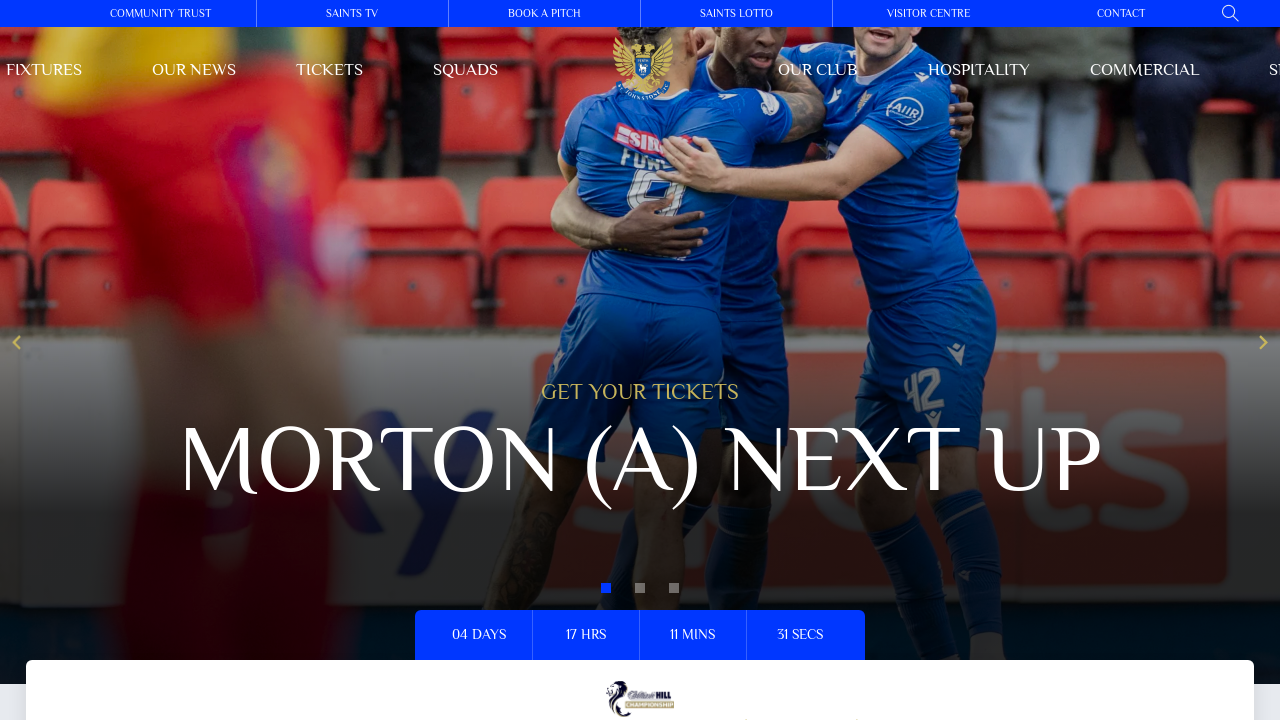

Page fully loaded - network idle state reached
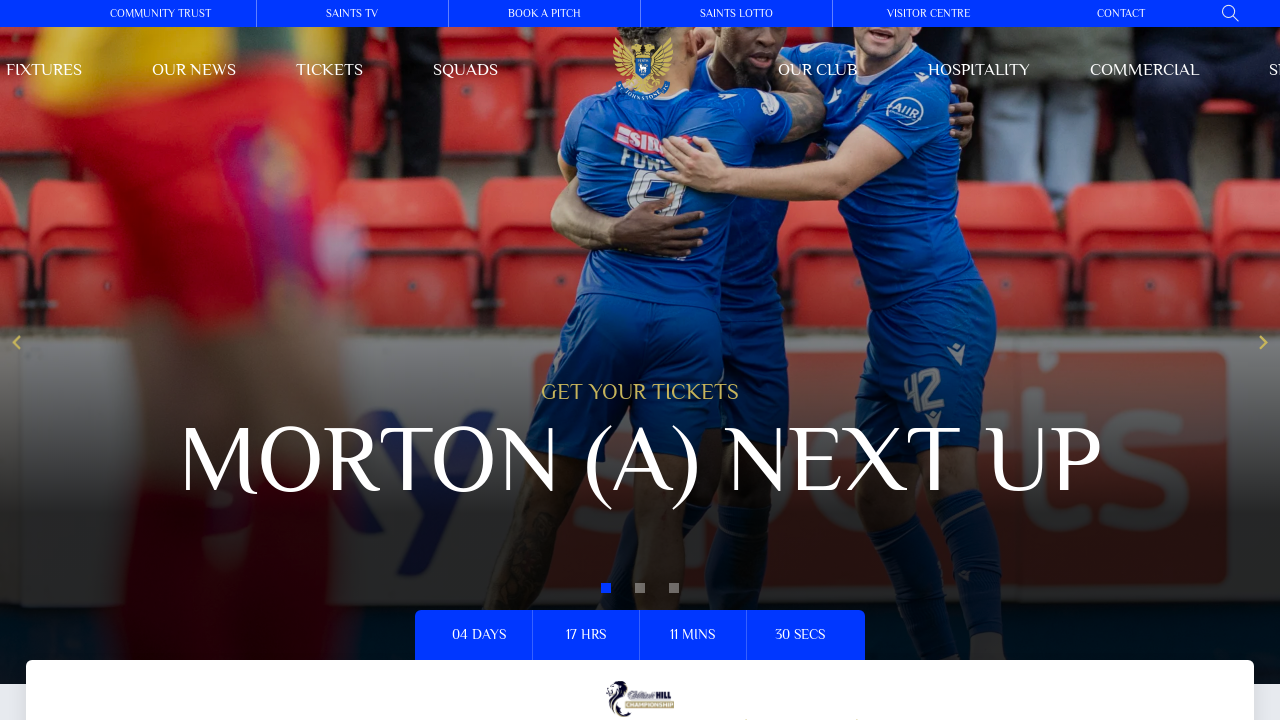

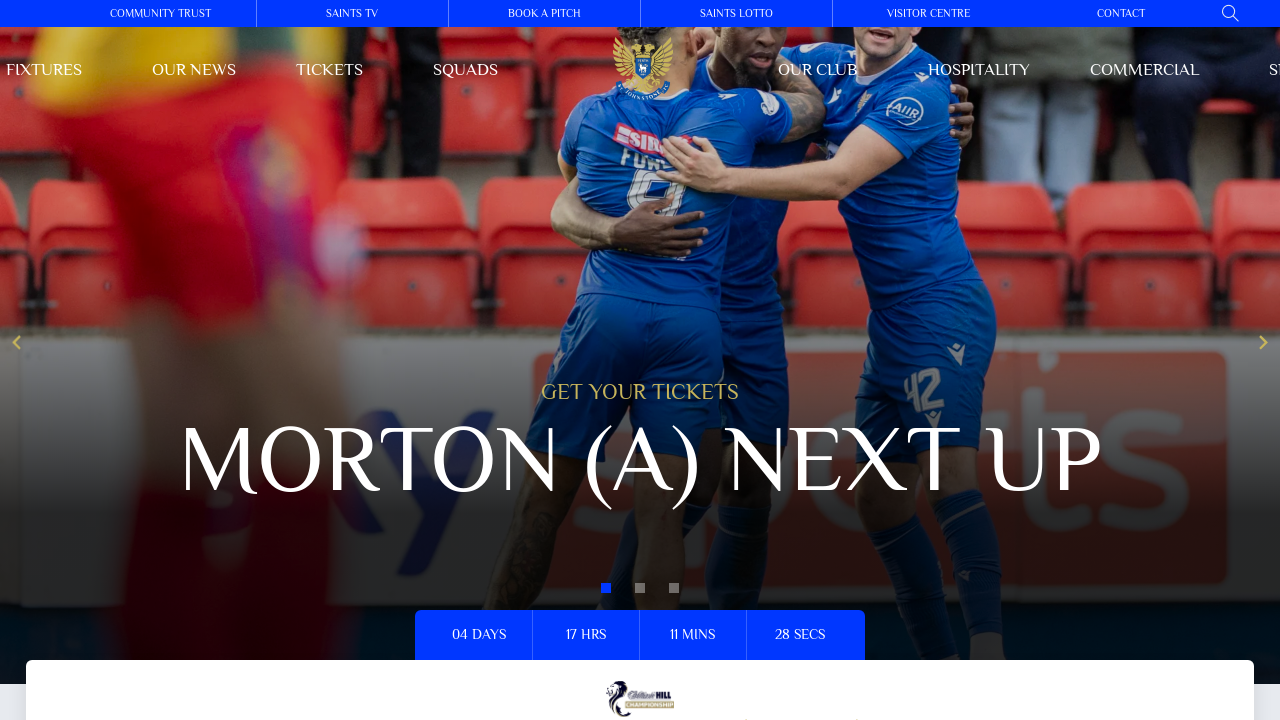